Tests scrolling to form elements and filling in name and date fields on a form

Starting URL: https://formy-project.herokuapp.com/scroll

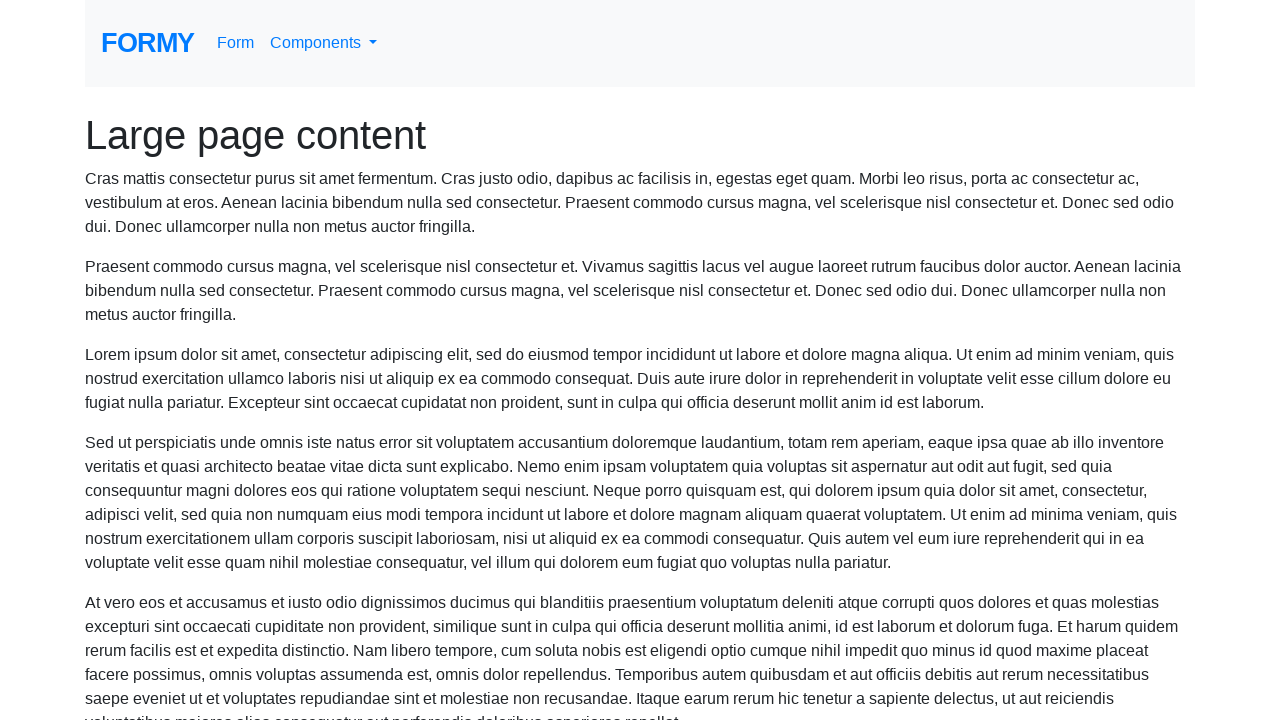

Scrolled to name field
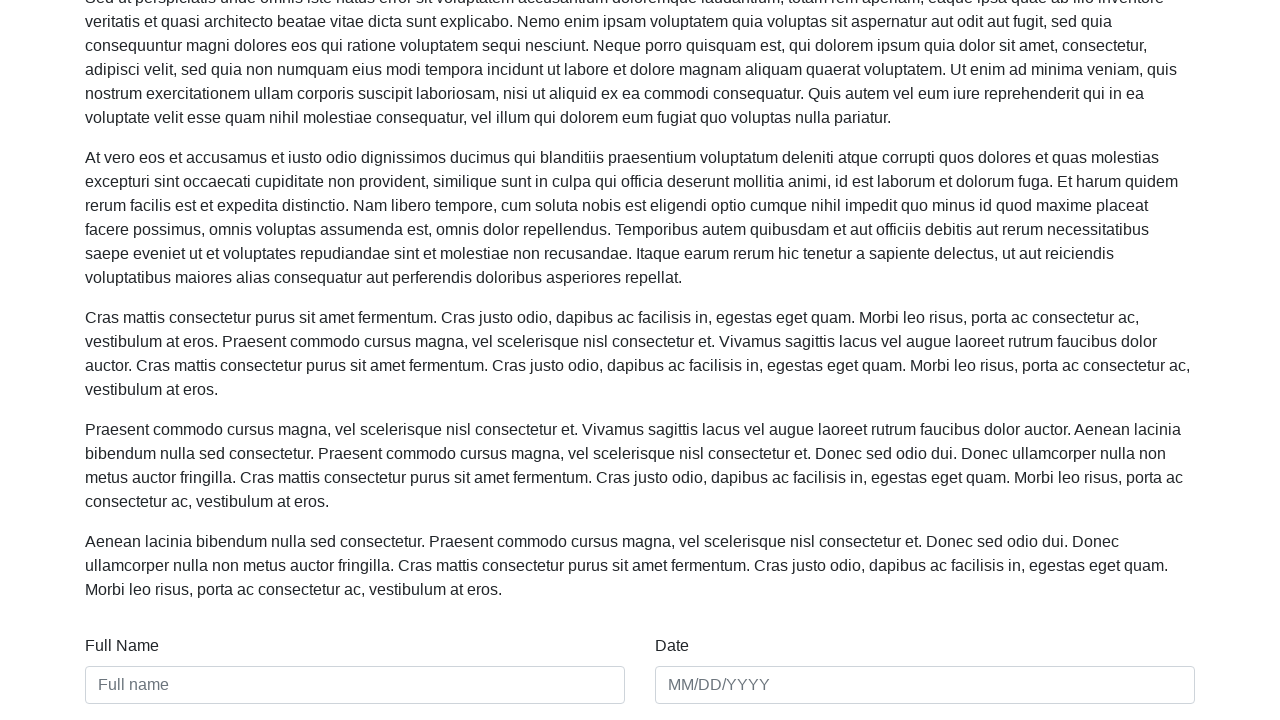

Filled name field with 'Stas' on #name
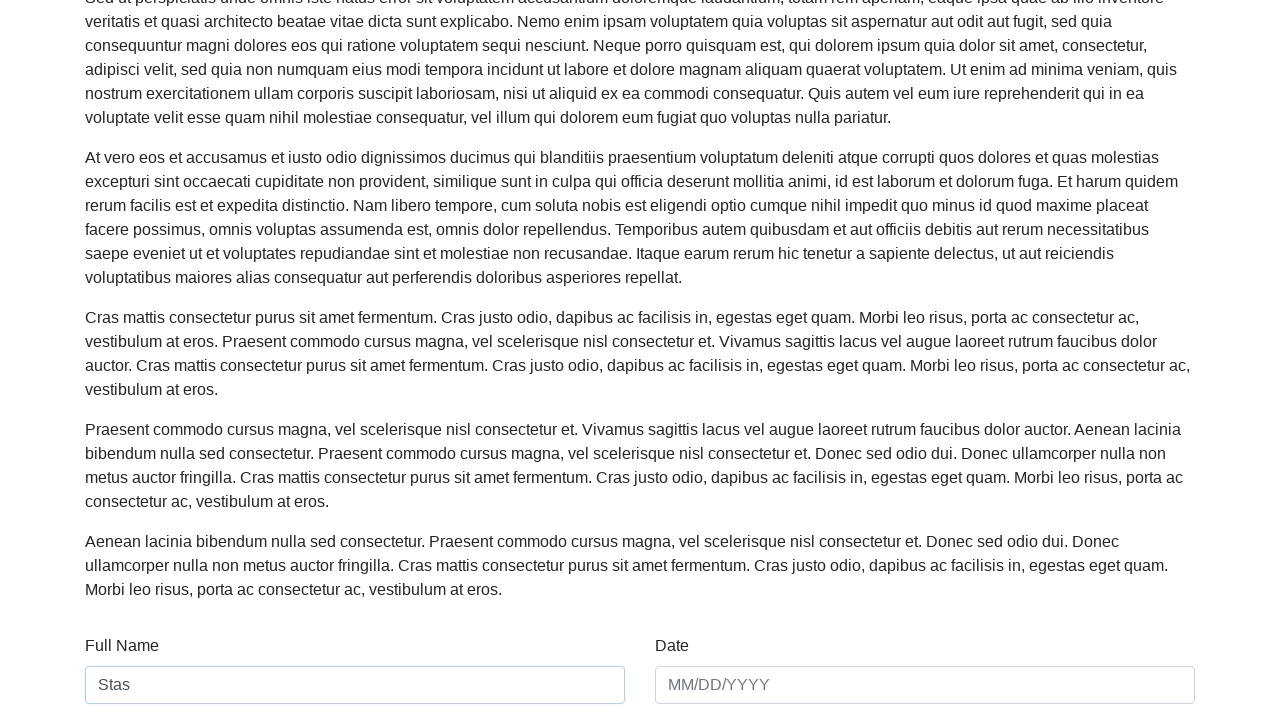

Scrolled to date field
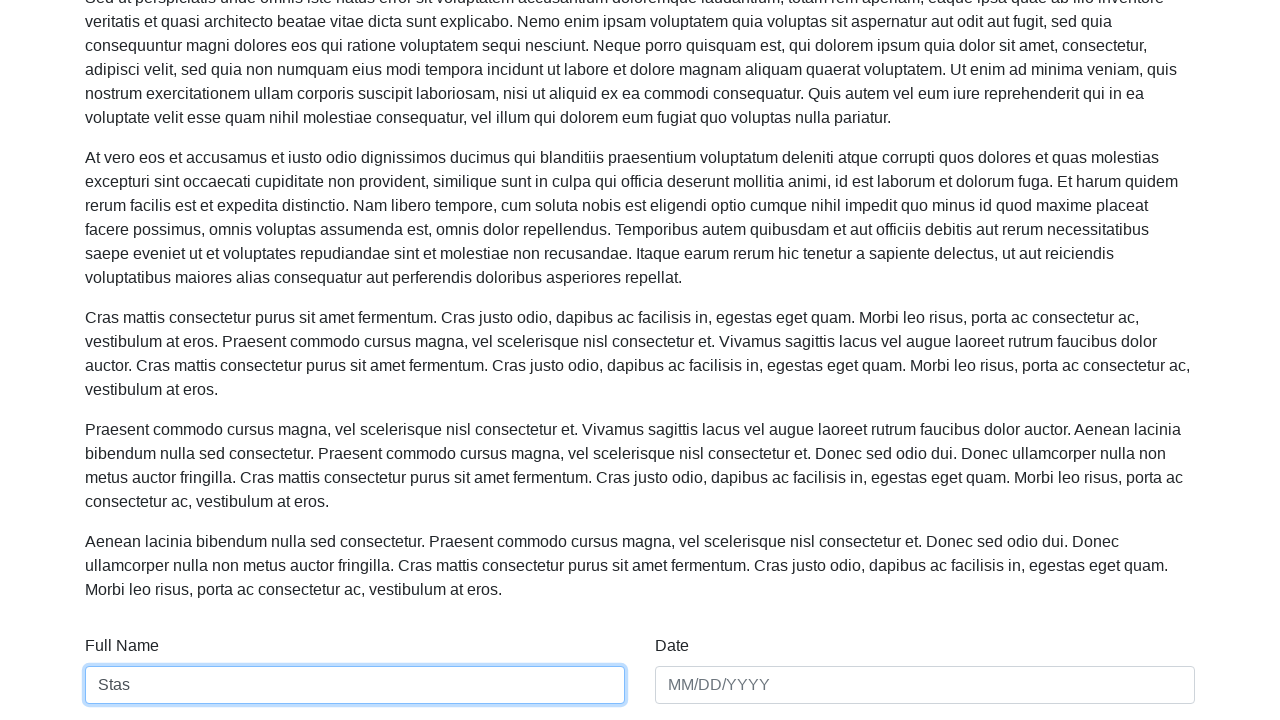

Filled date field with '09/01/1986' on #date
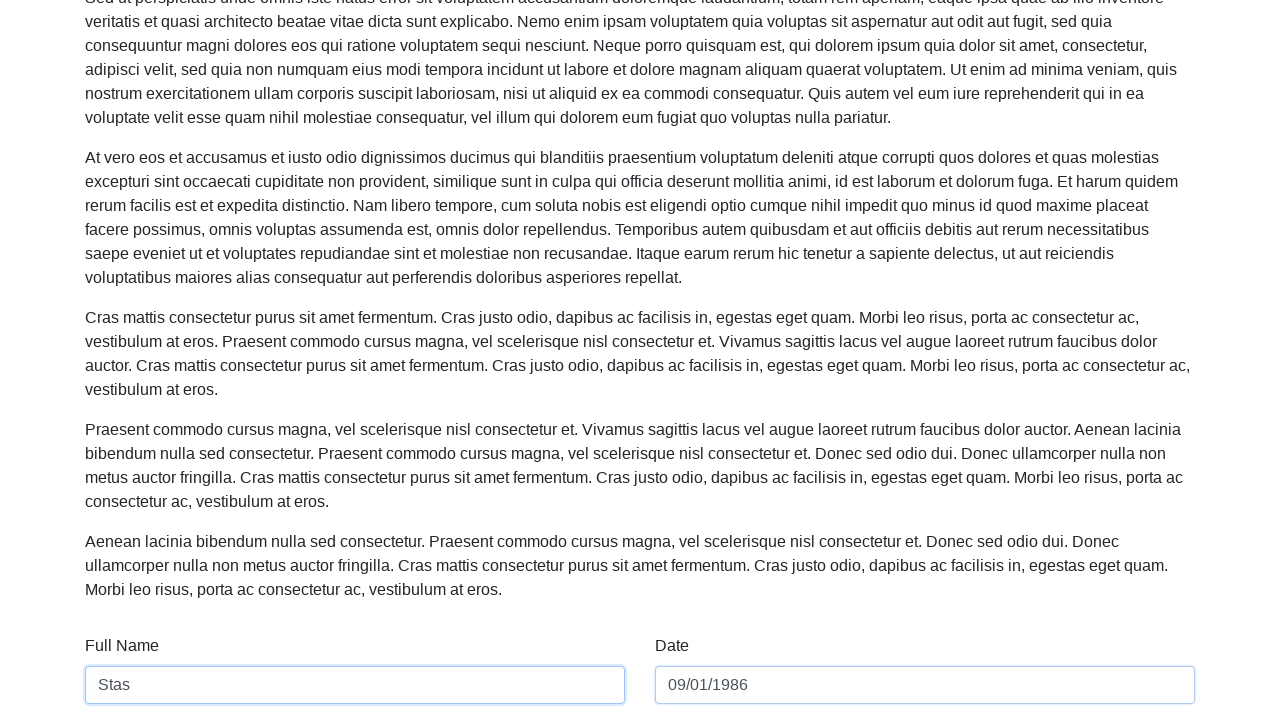

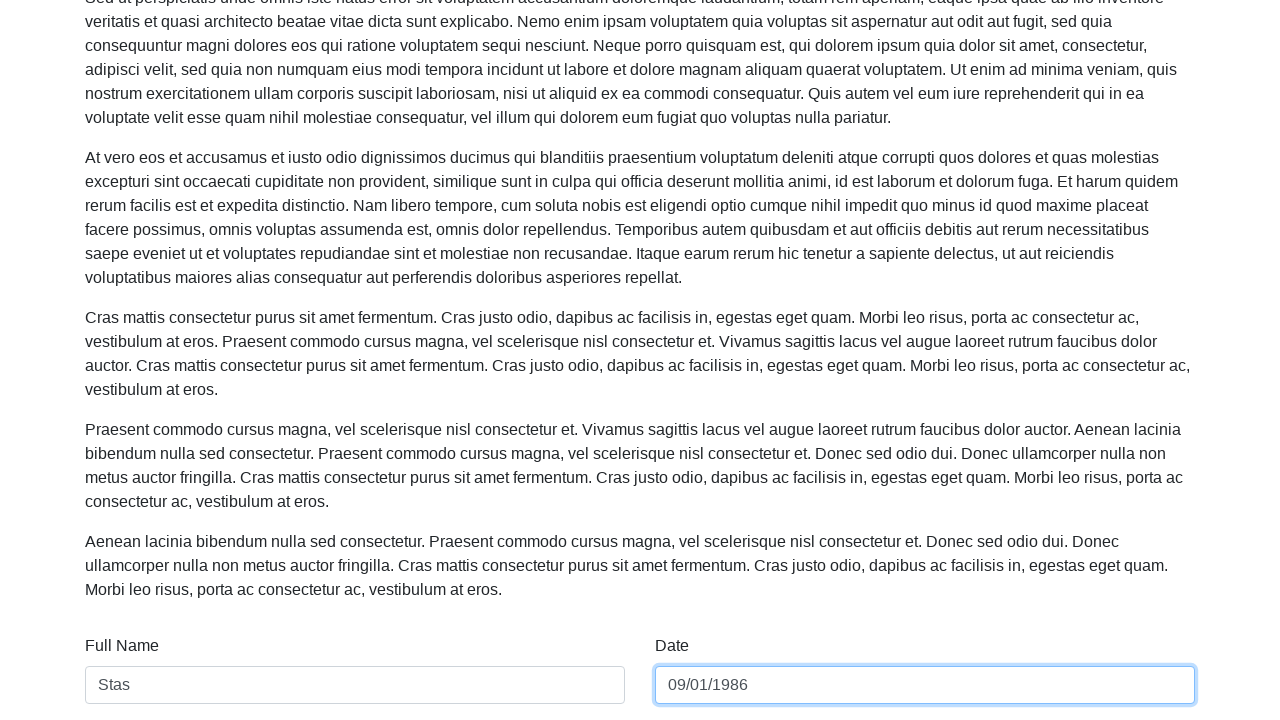